Tests browser window management by opening two windows, setting different sizes and positions for each, switching between them, and verifying their dimensions.

Starting URL: https://the-internet.herokuapp.com/windows

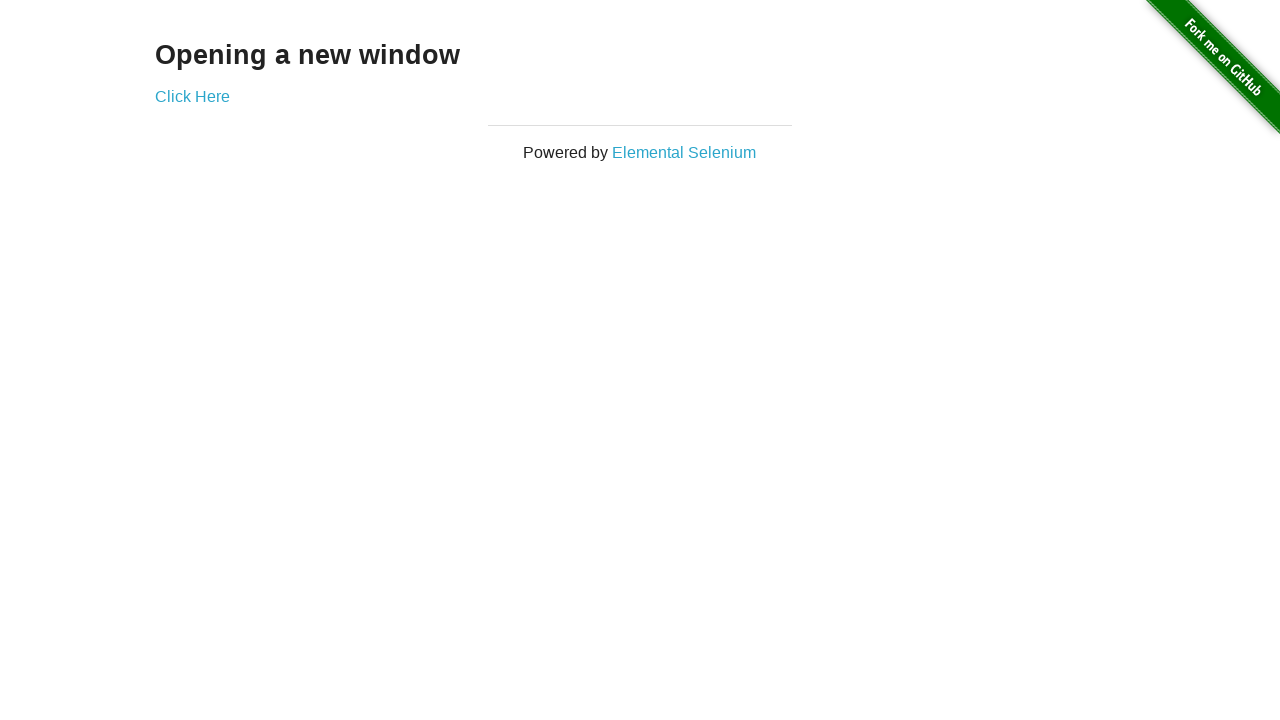

Set first window viewport size to 800x600
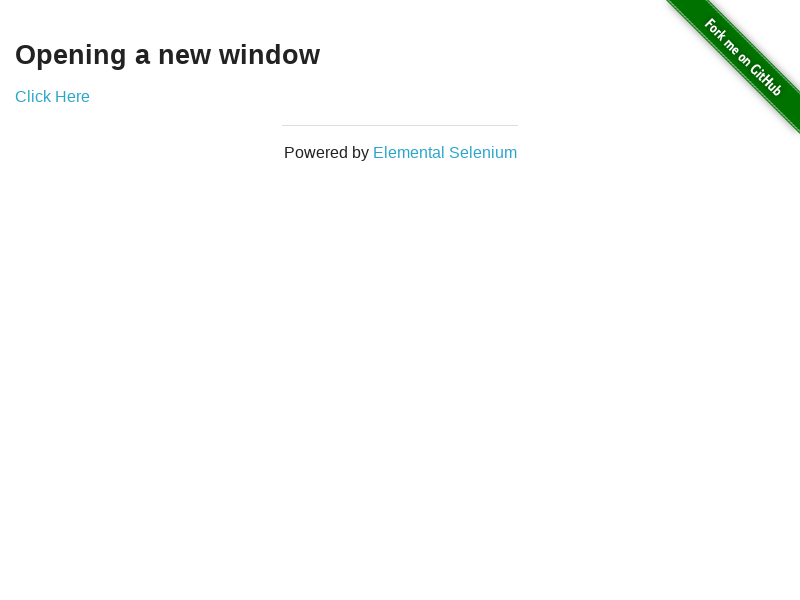

Stored reference to first page
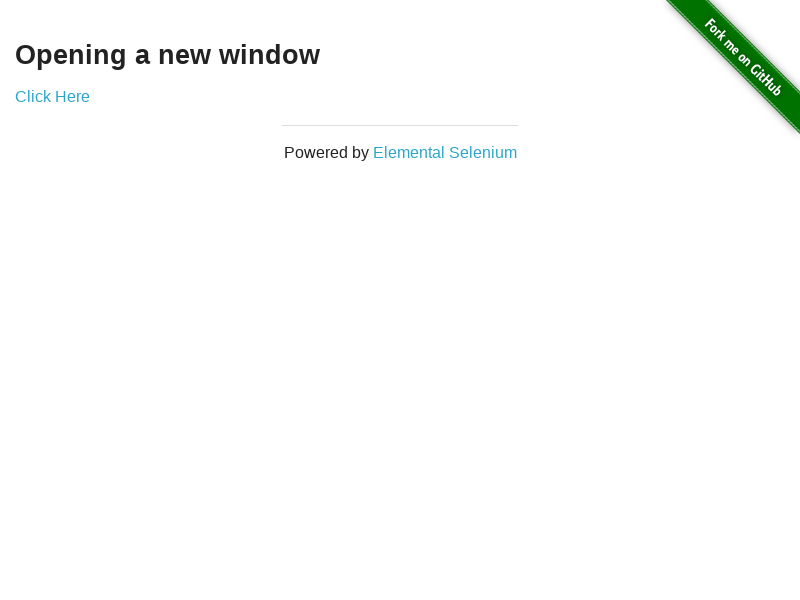

Opened a new page/window
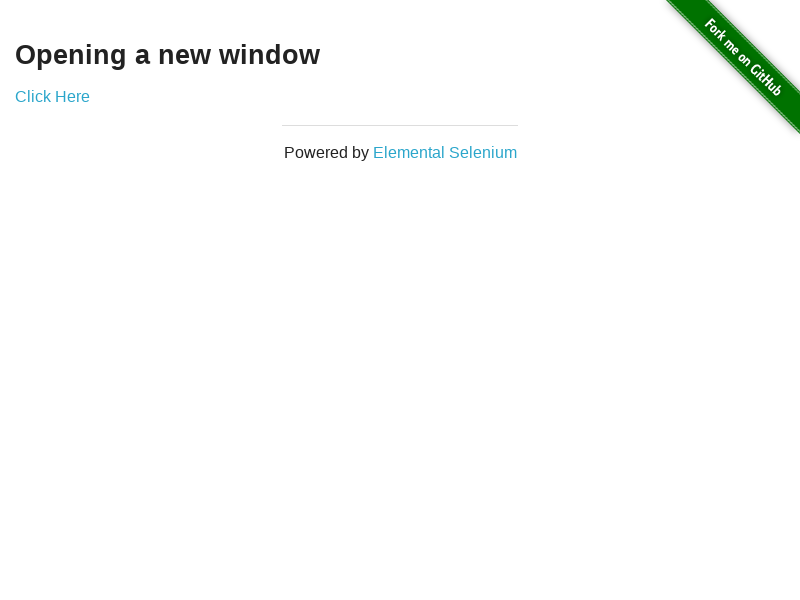

Navigated second page to infinite scroll site
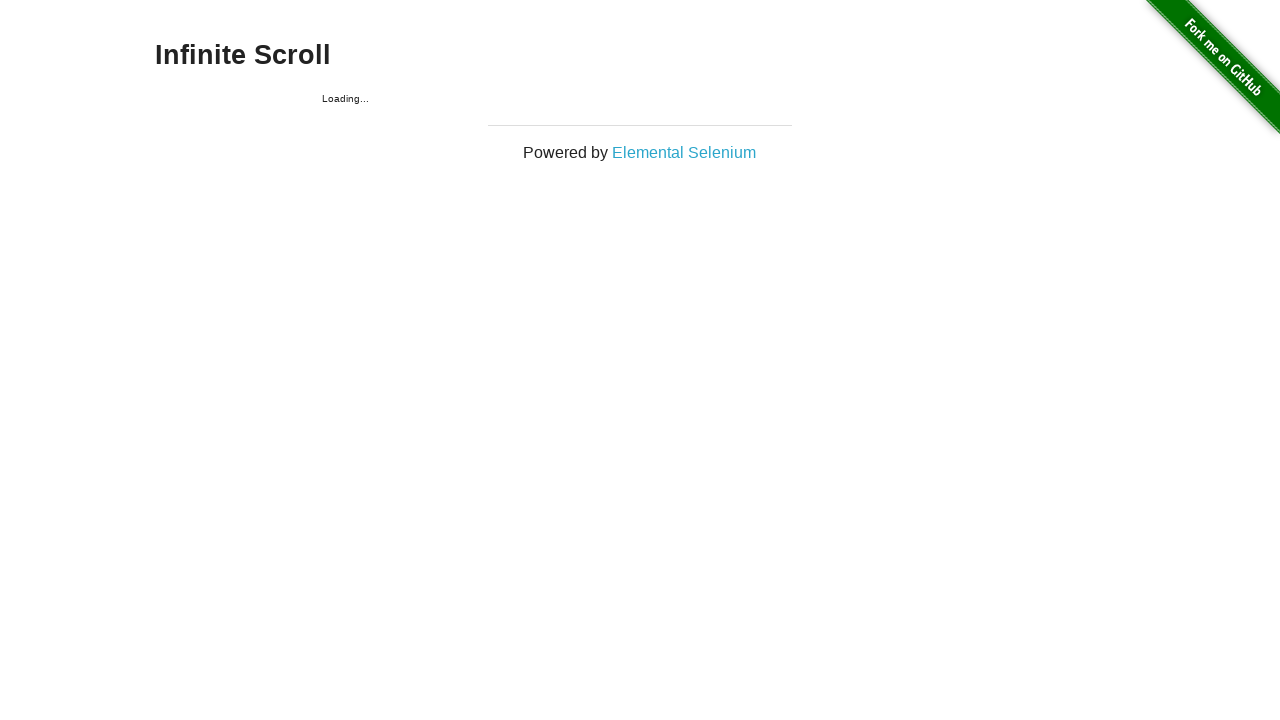

Set second window viewport size to 1000x375
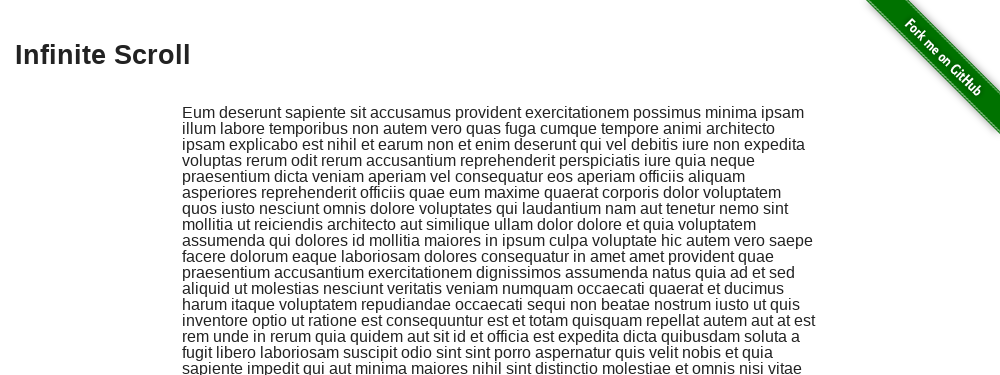

Switched back to first page (brought to front)
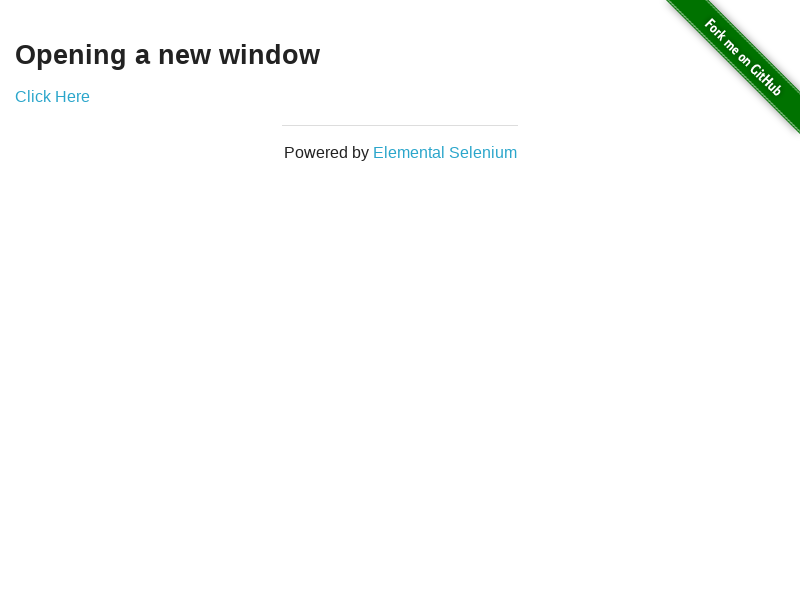

Retrieved viewport size of first page
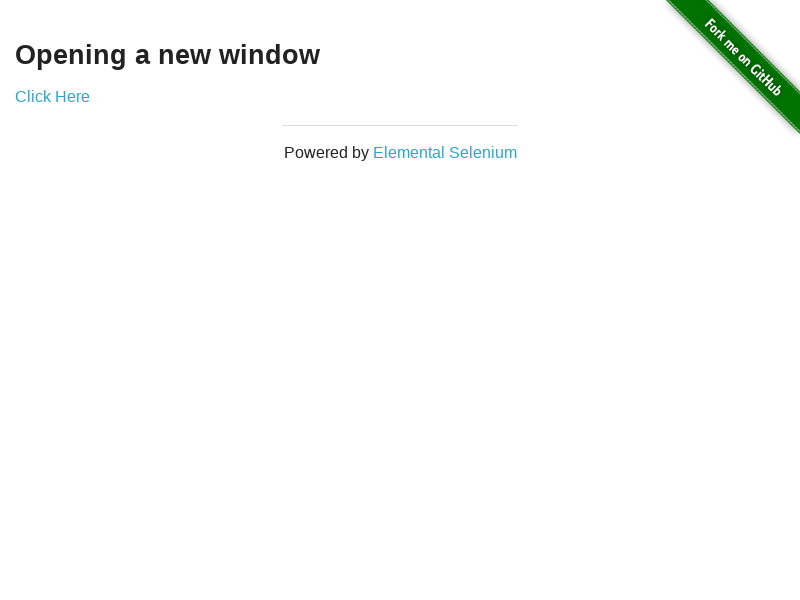

Verified first page width is 800
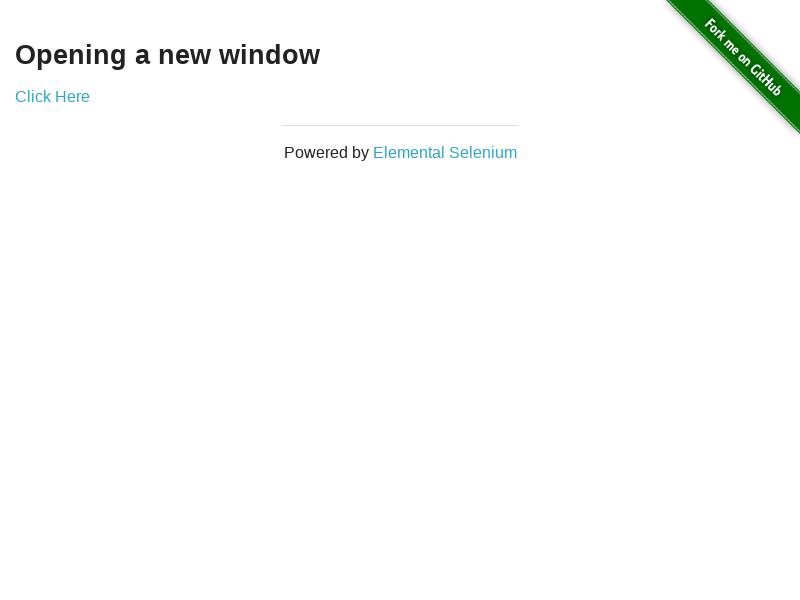

Verified first page height is 600
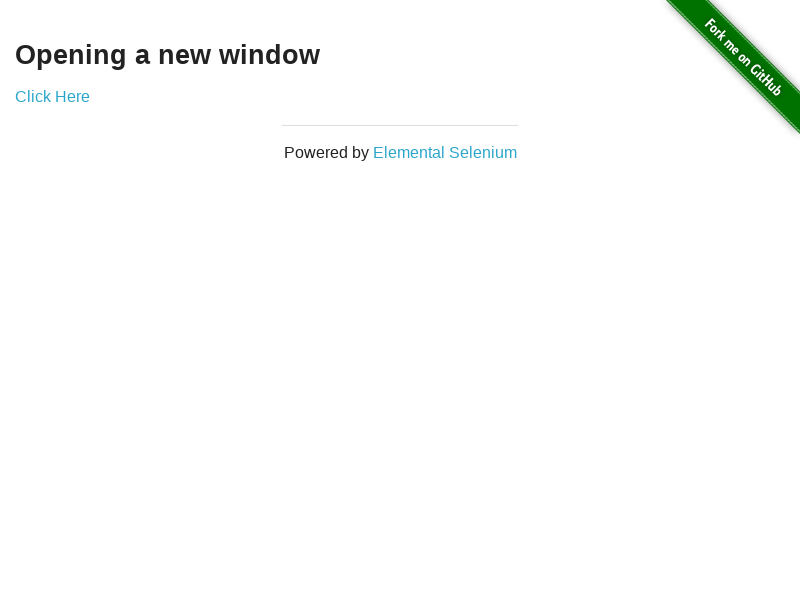

Printed first page size: {'width': 800, 'height': 600}
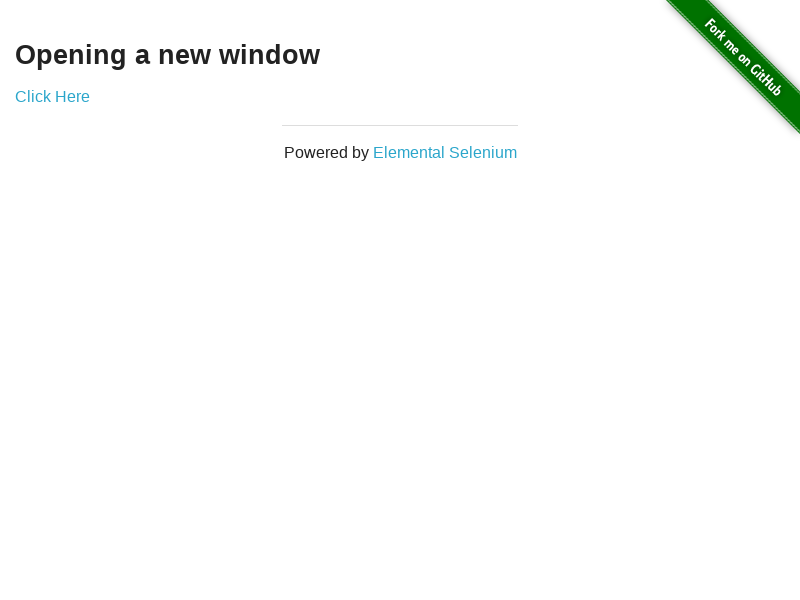

Switched to second page (brought to front)
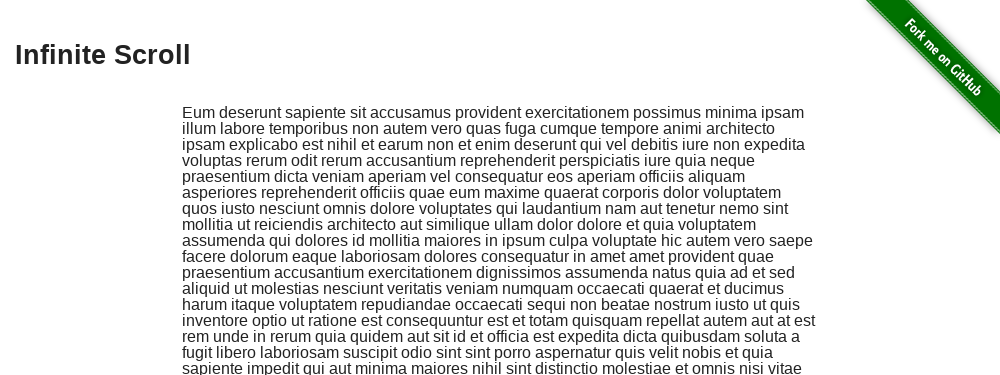

Retrieved viewport size of second page
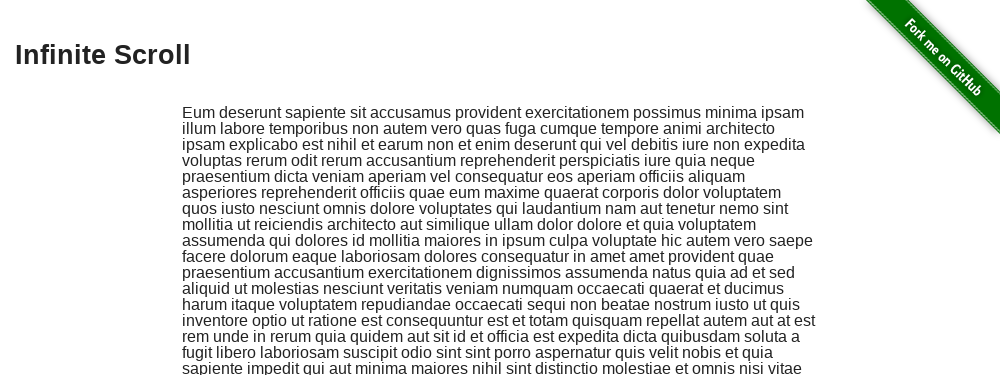

Verified second page width is 1000
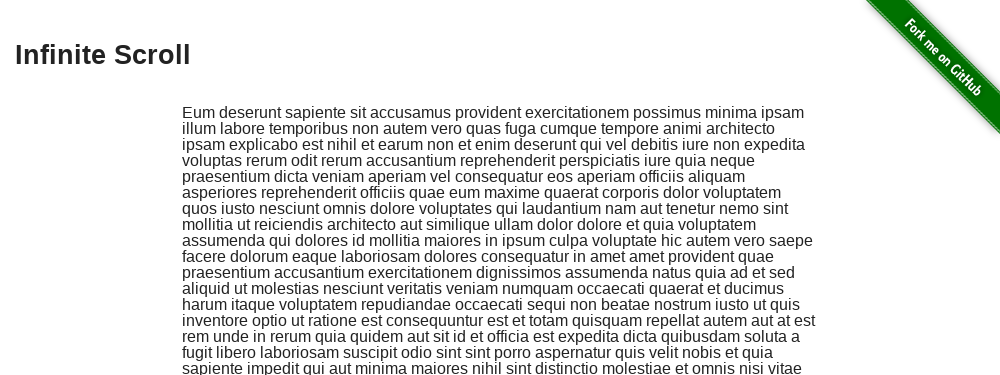

Verified second page height is 375
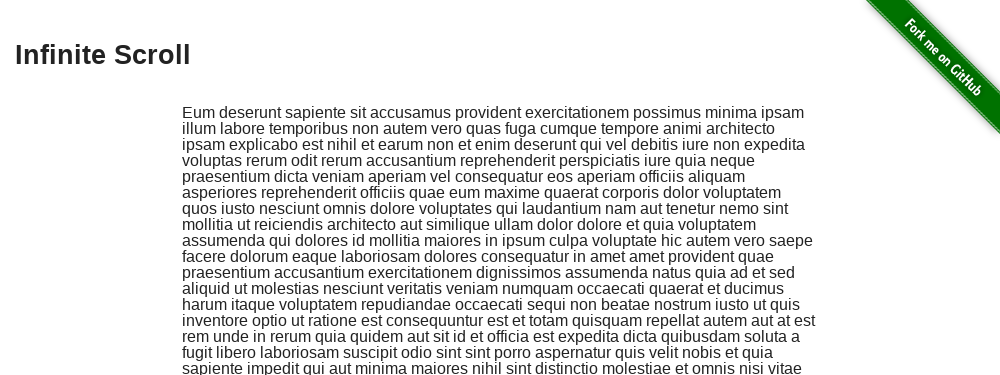

Printed second page size: {'width': 1000, 'height': 375}
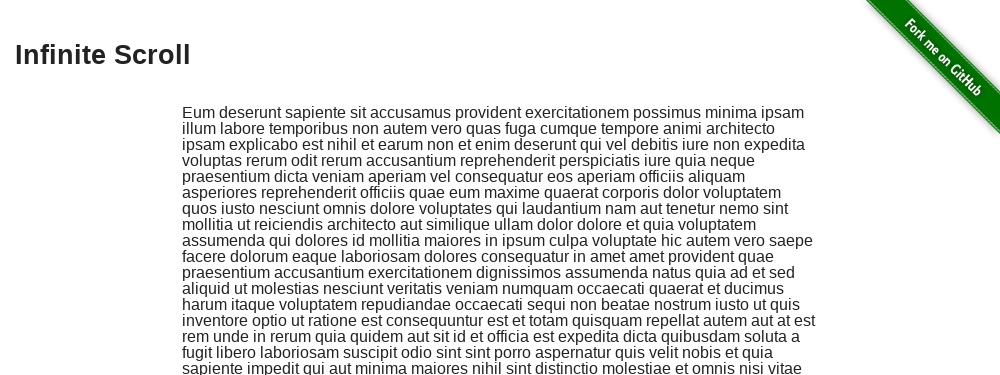

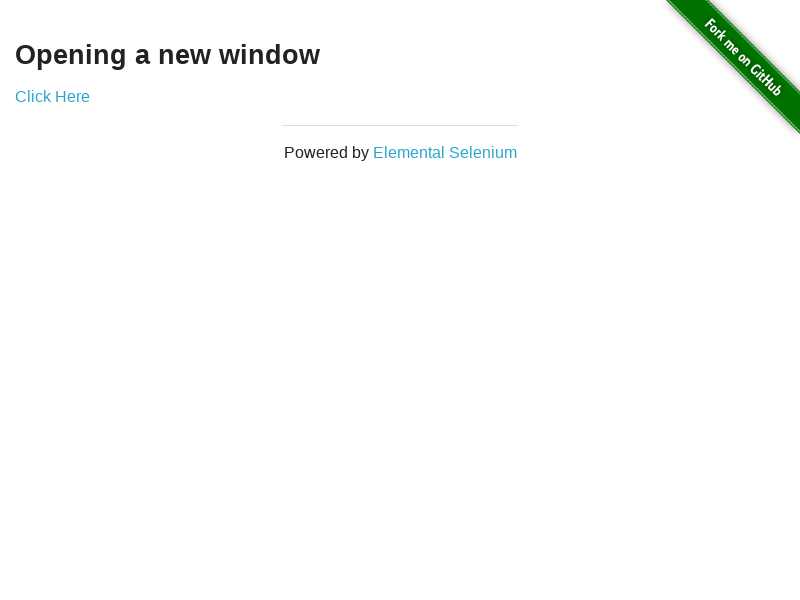